Navigates to a blog and clicks on the Selenium link to test basic browser navigation

Starting URL: http://not-just-a-tester.blogspot.in

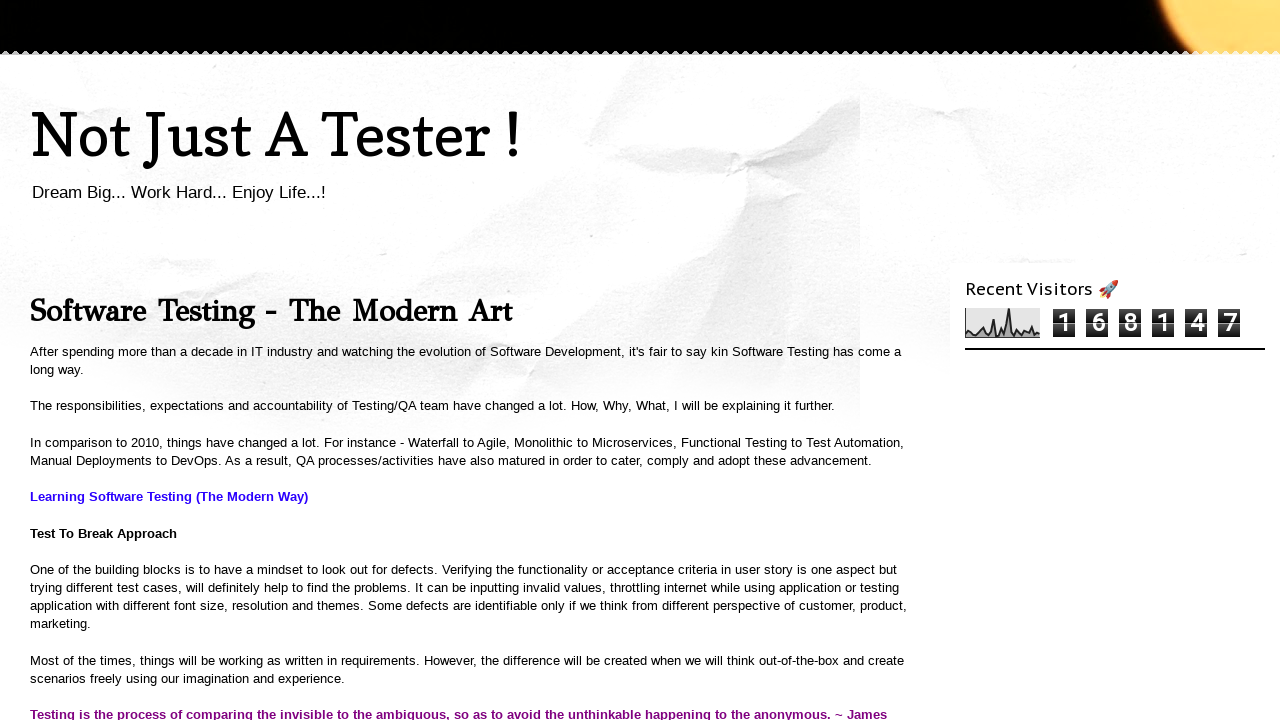

Clicked on Selenium link in the blog at (1008, 361) on a:has-text('Selenium')
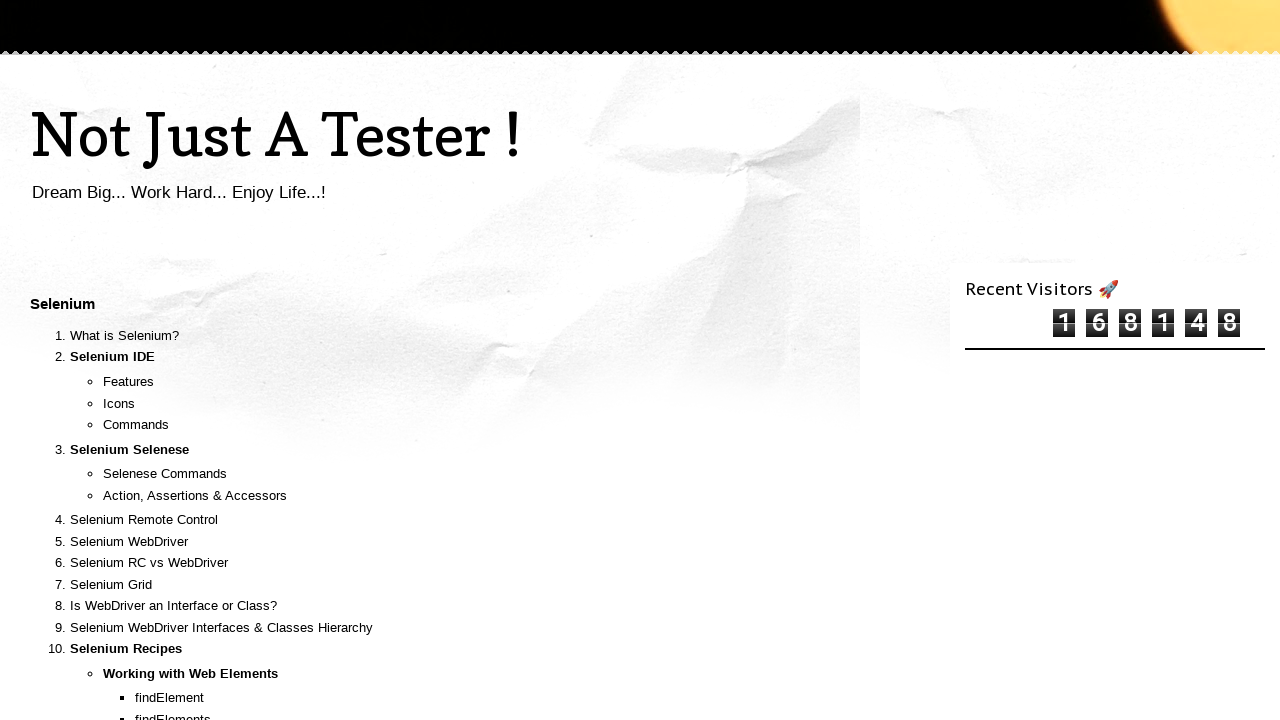

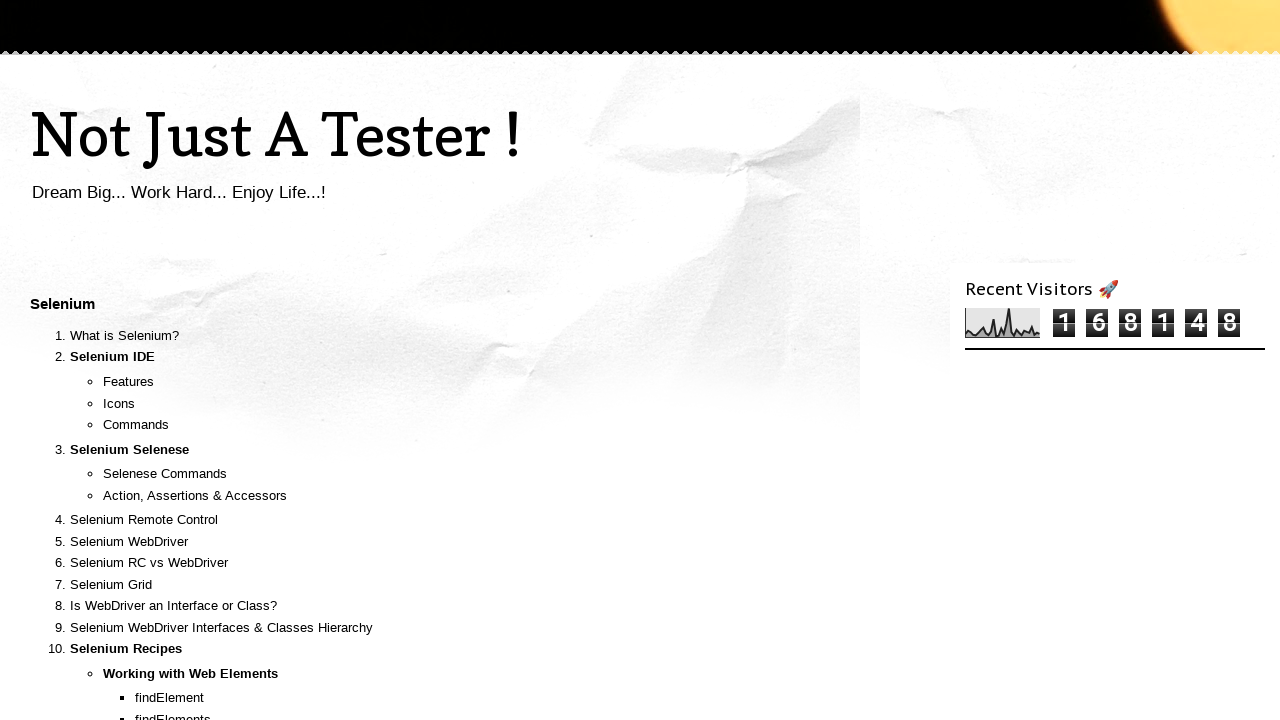